Tests dismissing a JavaScript confirm dialog by clicking a button, dismissing the confirm popup, and verifying the cancel result message.

Starting URL: https://automationfc.github.io/basic-form/index.html

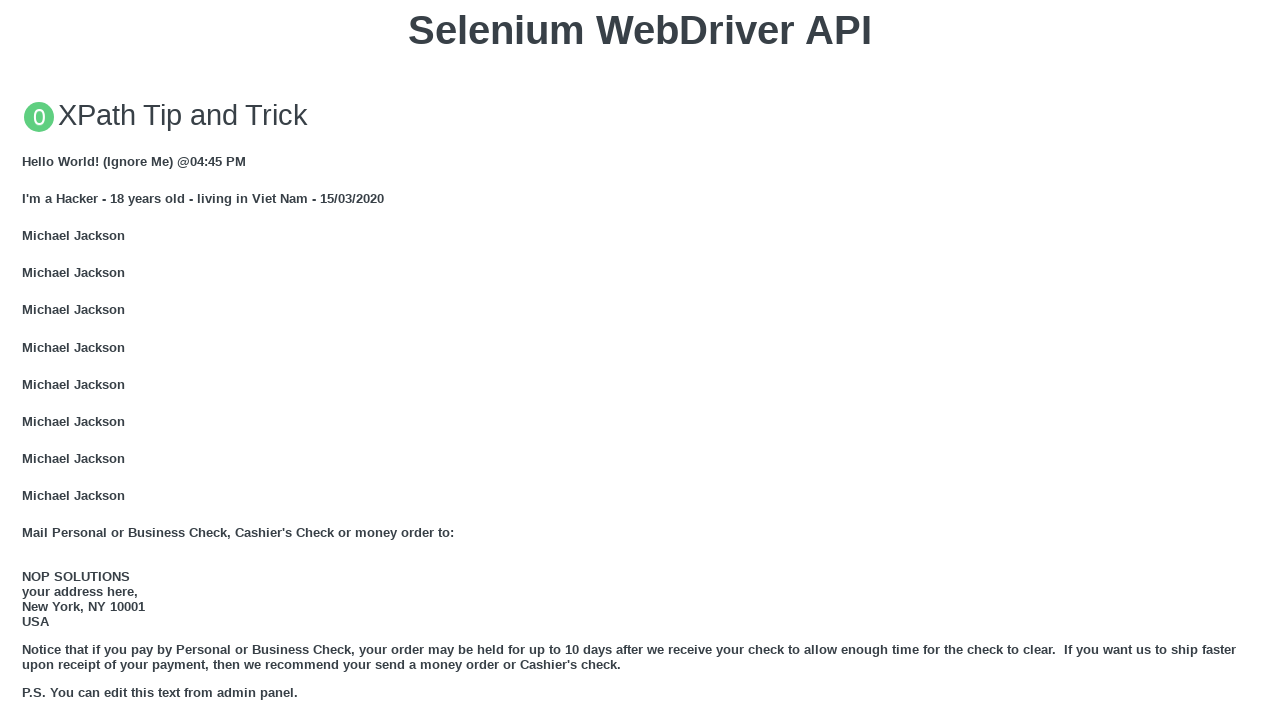

Set up dialog handler to dismiss confirm dialog
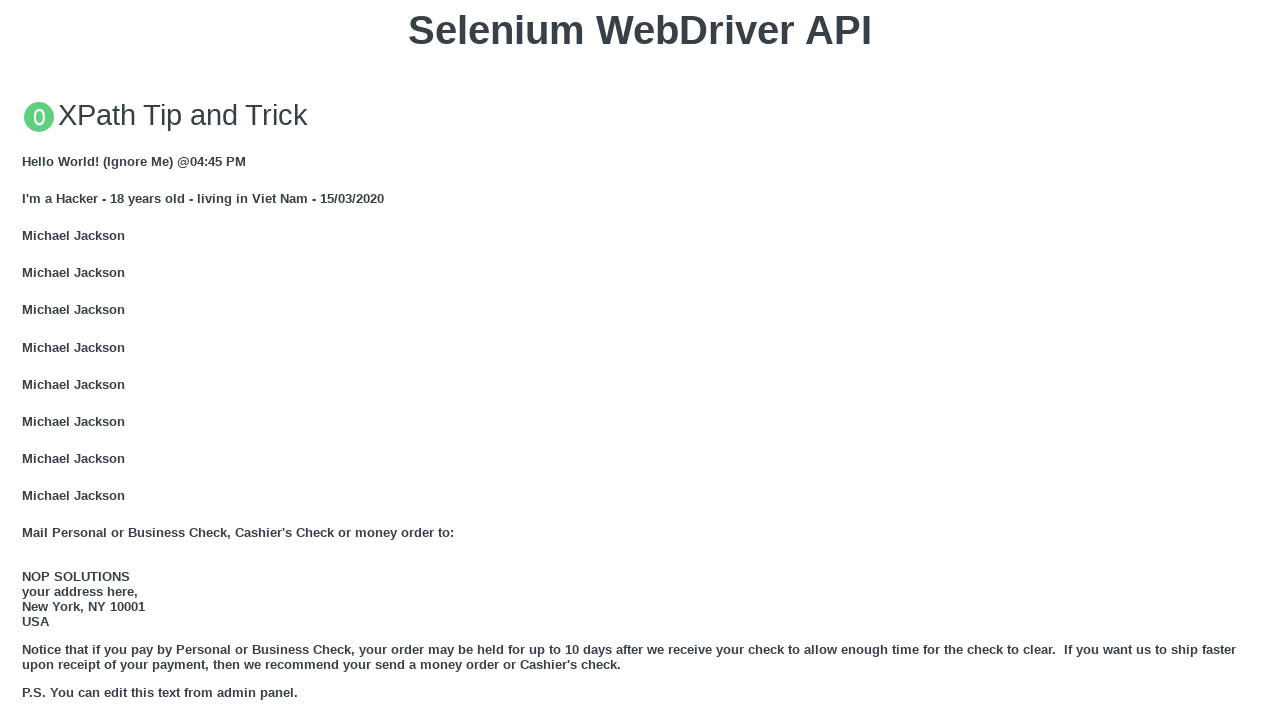

Clicked button to trigger JavaScript confirm dialog at (640, 360) on xpath=//button[text()='Click for JS Confirm']
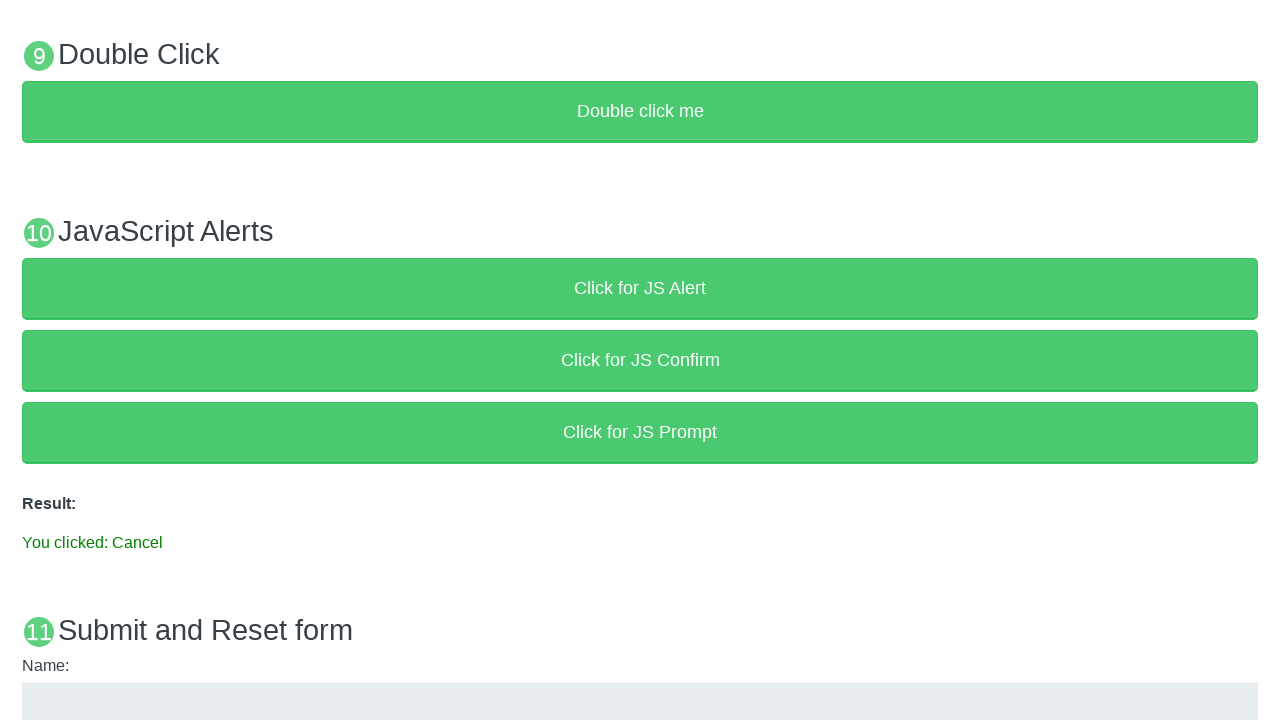

Result message element loaded after dismissing confirm dialog
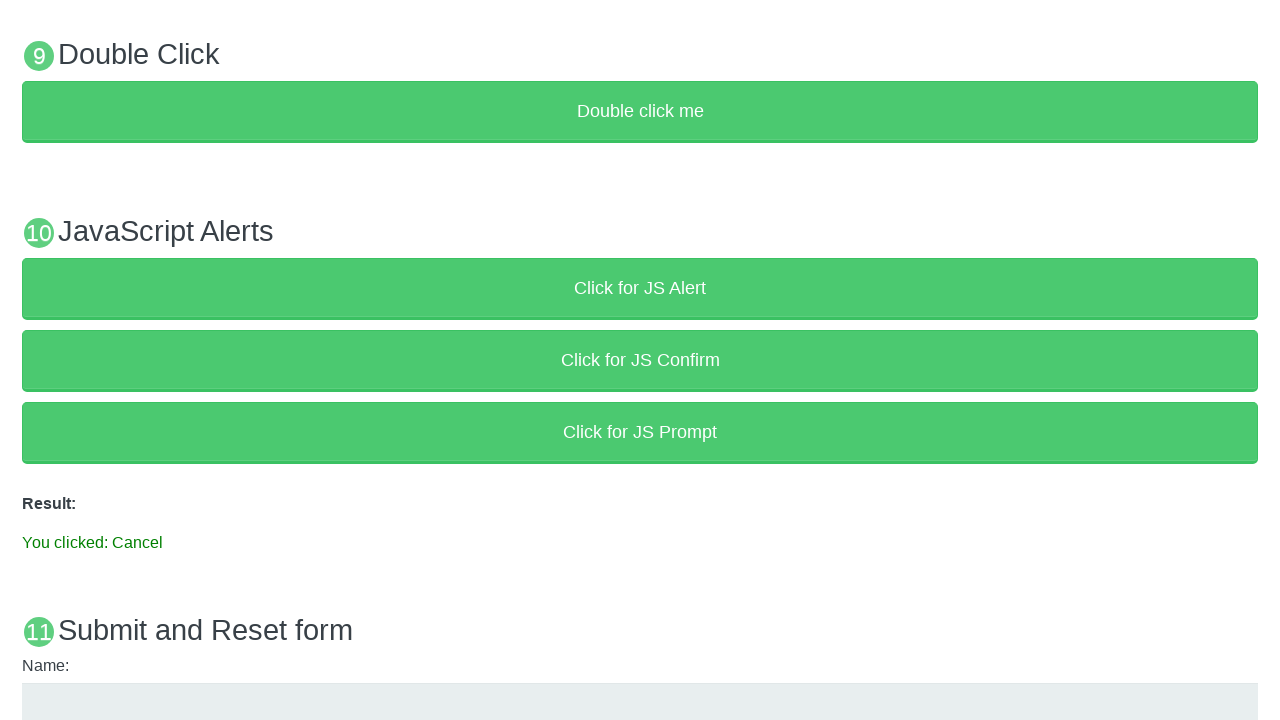

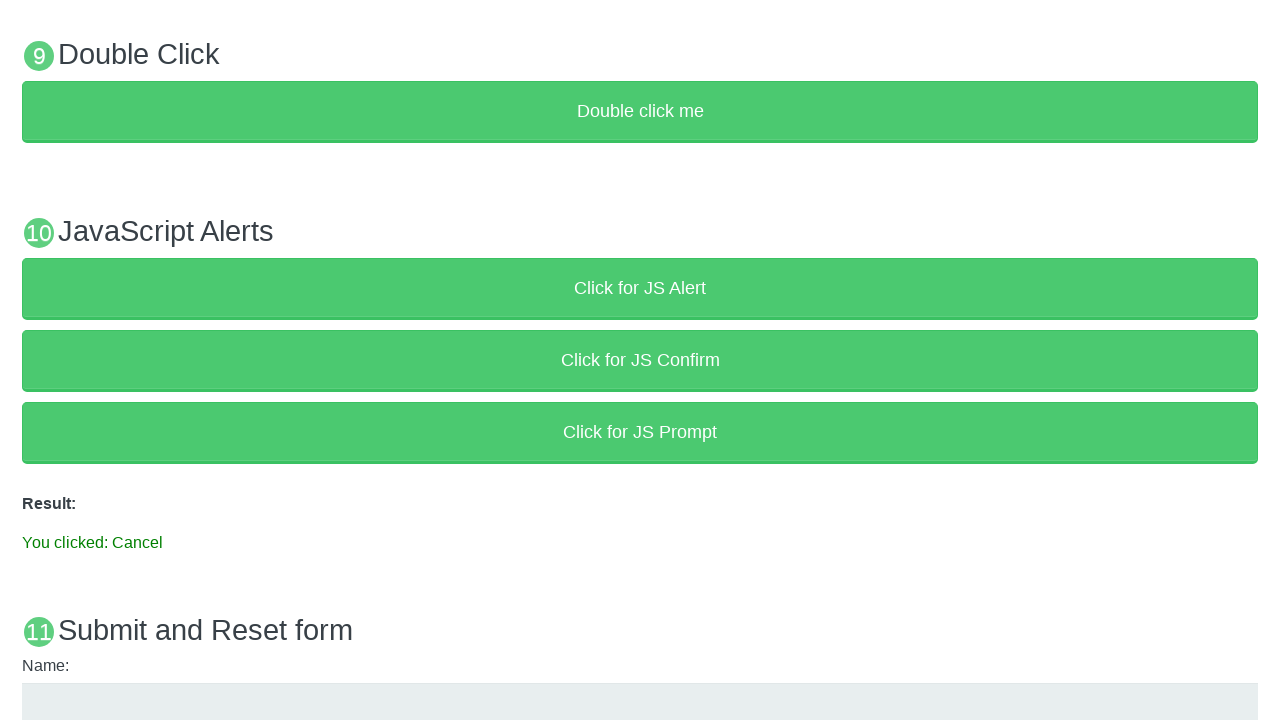